Tests e-commerce product search and add to cart functionality by searching for watches, clicking on a specific product, and adding it to the shopping bag

Starting URL: https://www.ajio.com/

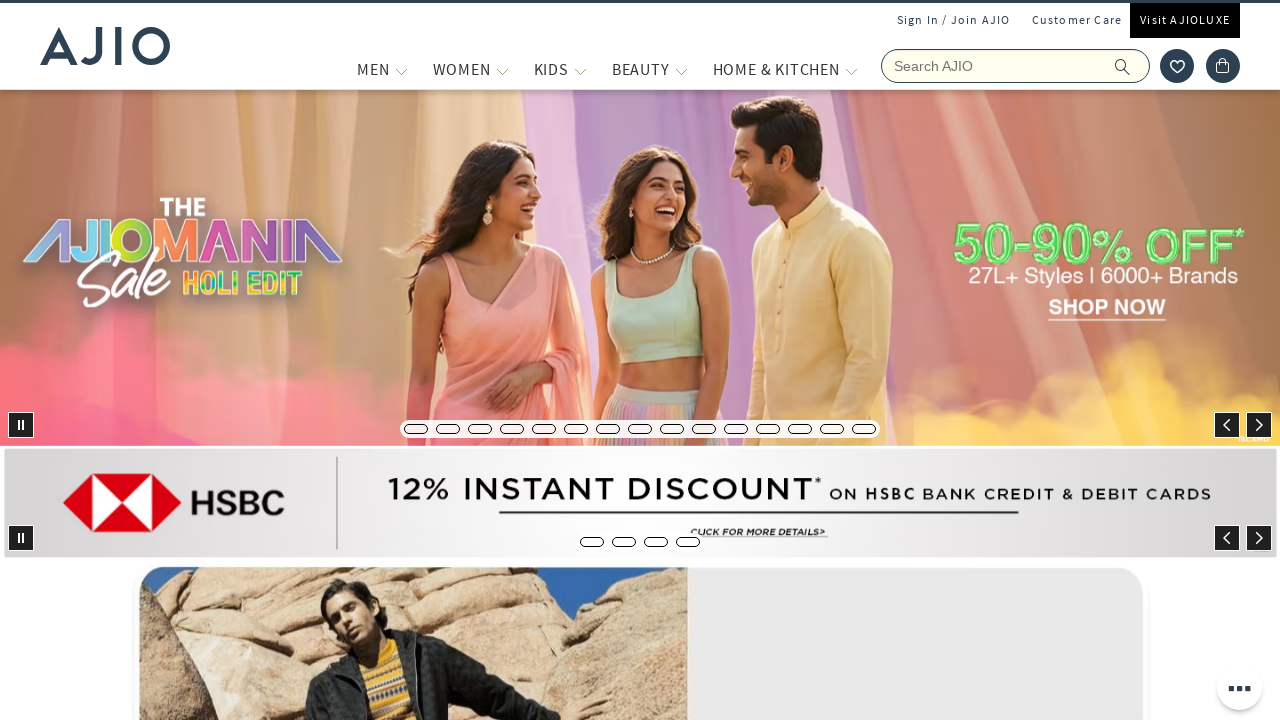

Filled search field with 'watches' on input[name='searchVal']
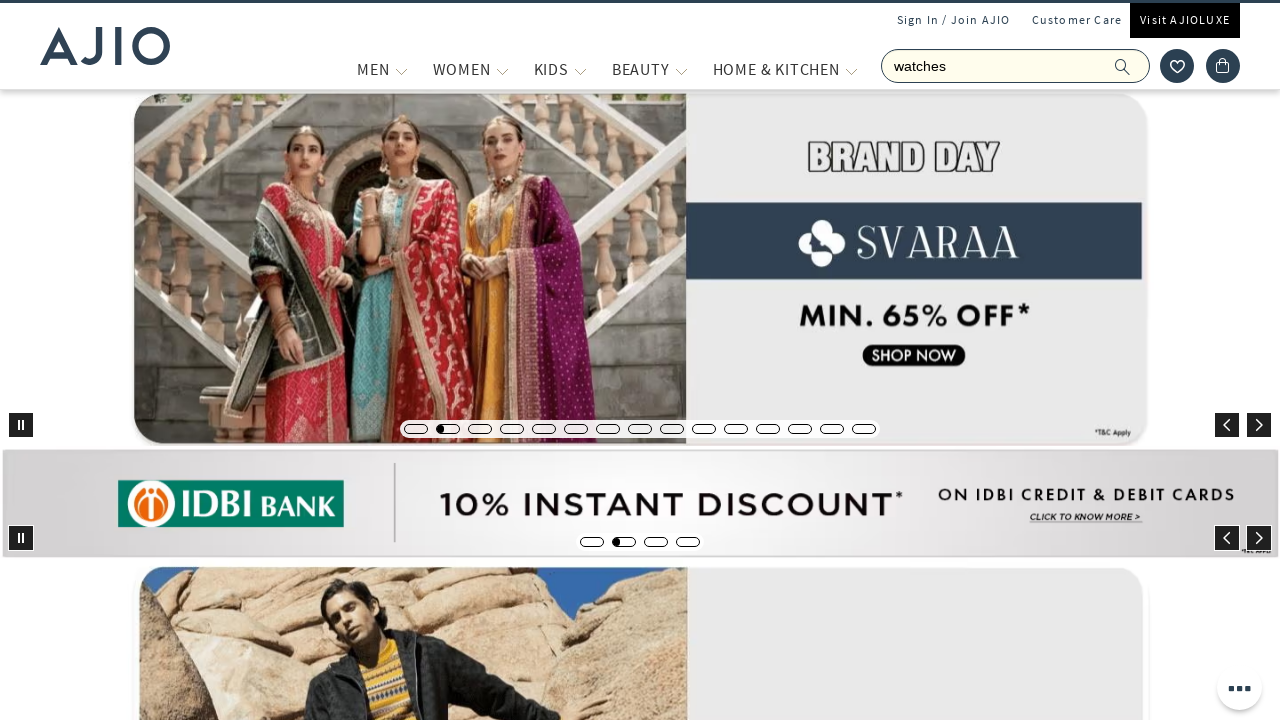

Clicked search button to search for watches at (1123, 66) on .ic-search
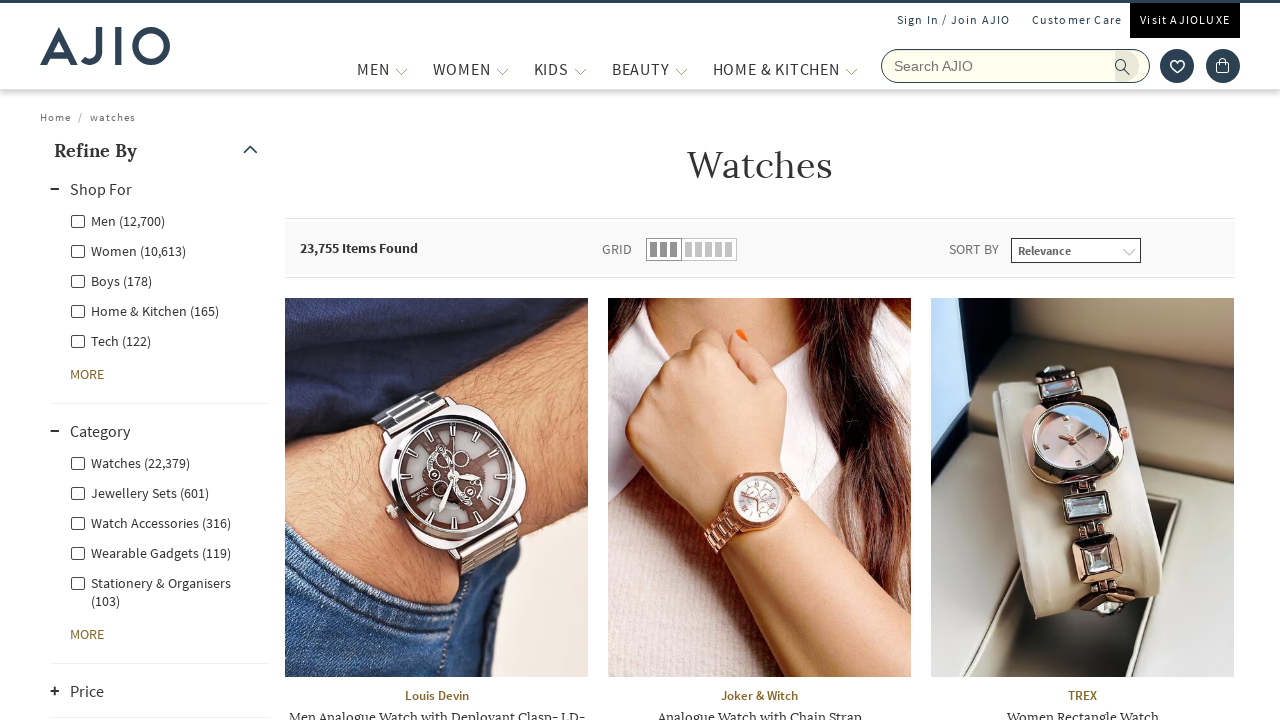

Search results page loaded
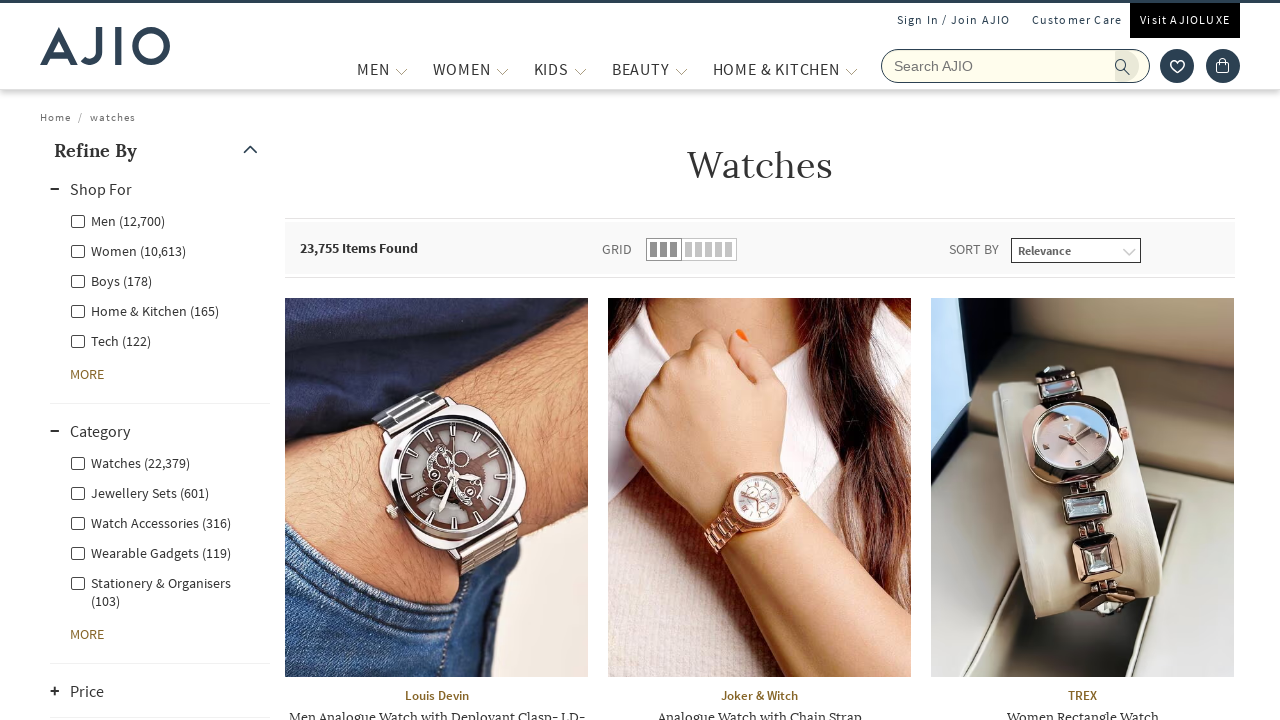

Clicked on first watch product in search results at (436, 487) on div.item:first-child img
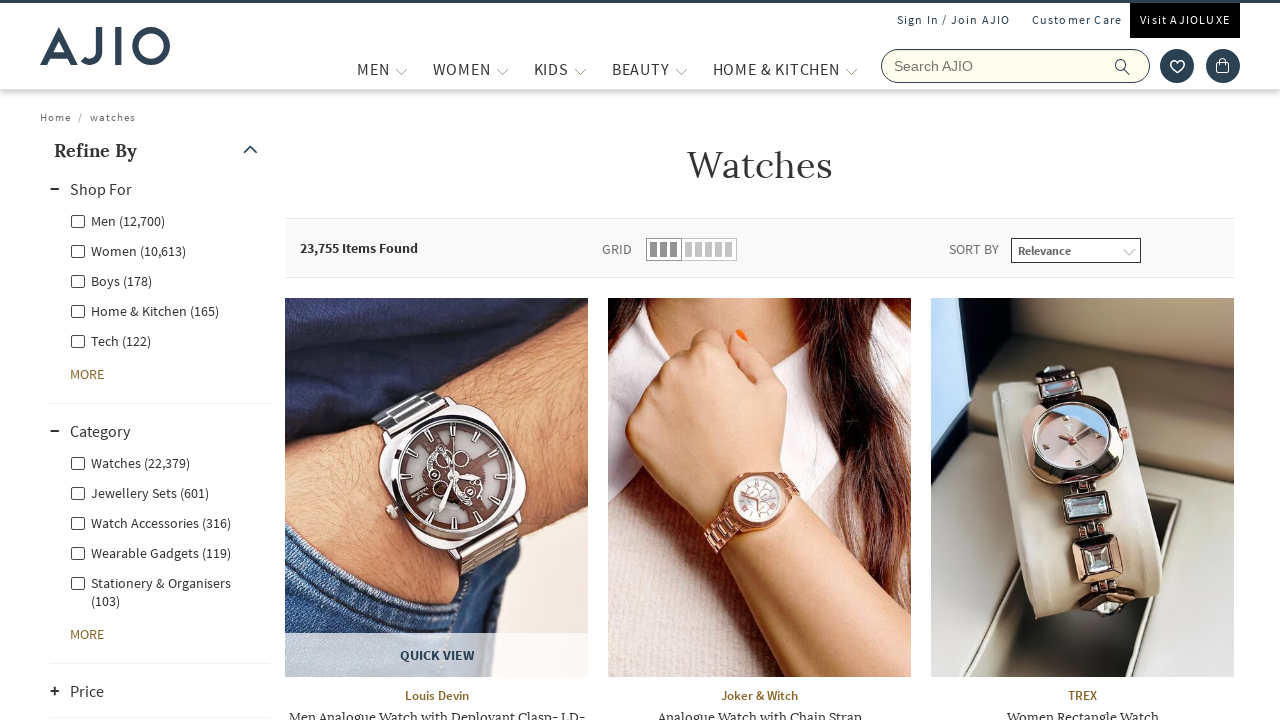

Waited for page to load
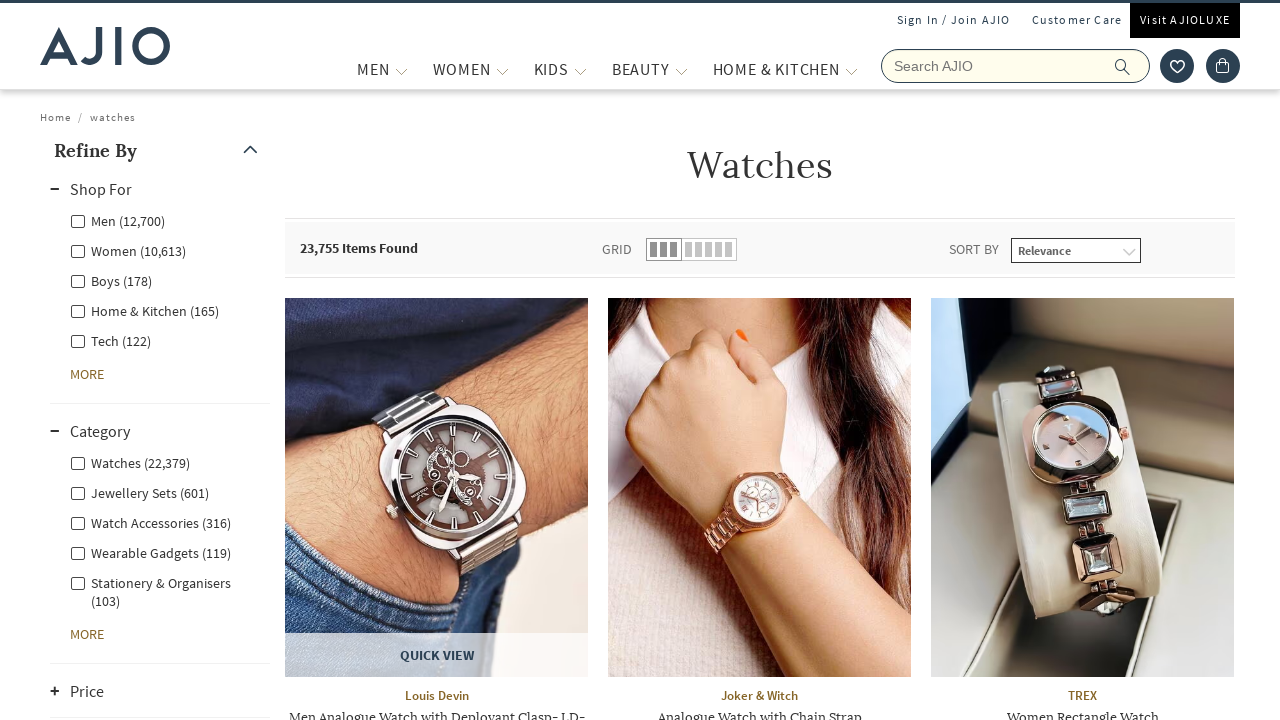

Switched to new tab with product details
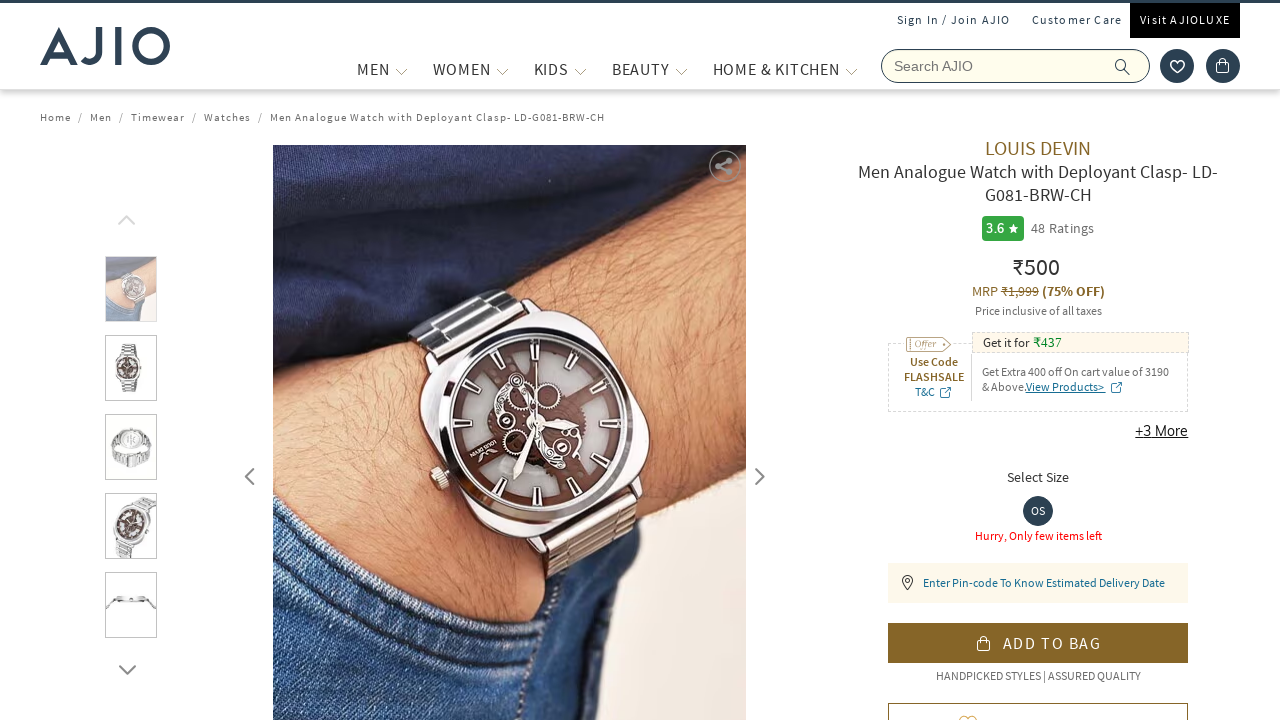

Product details page loaded
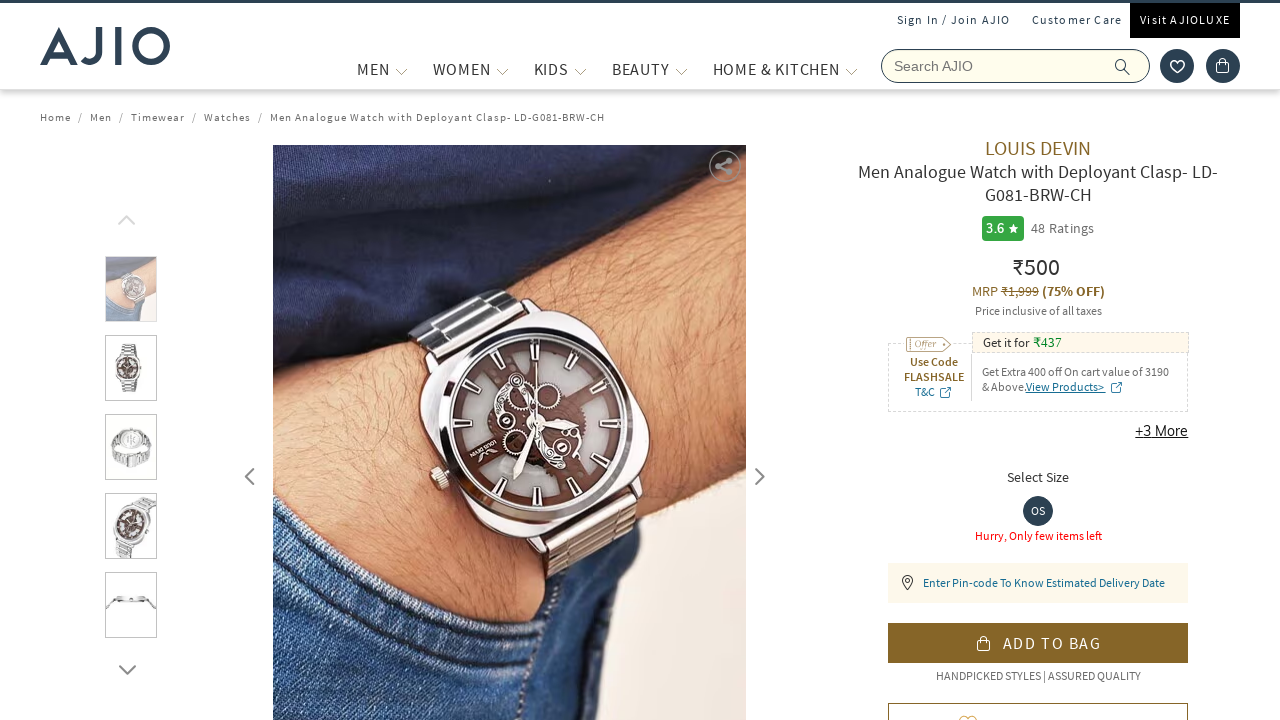

Clicked 'ADD TO BAG' button to add watch to shopping bag at (1052, 643) on xpath=//span[text()='ADD TO BAG']
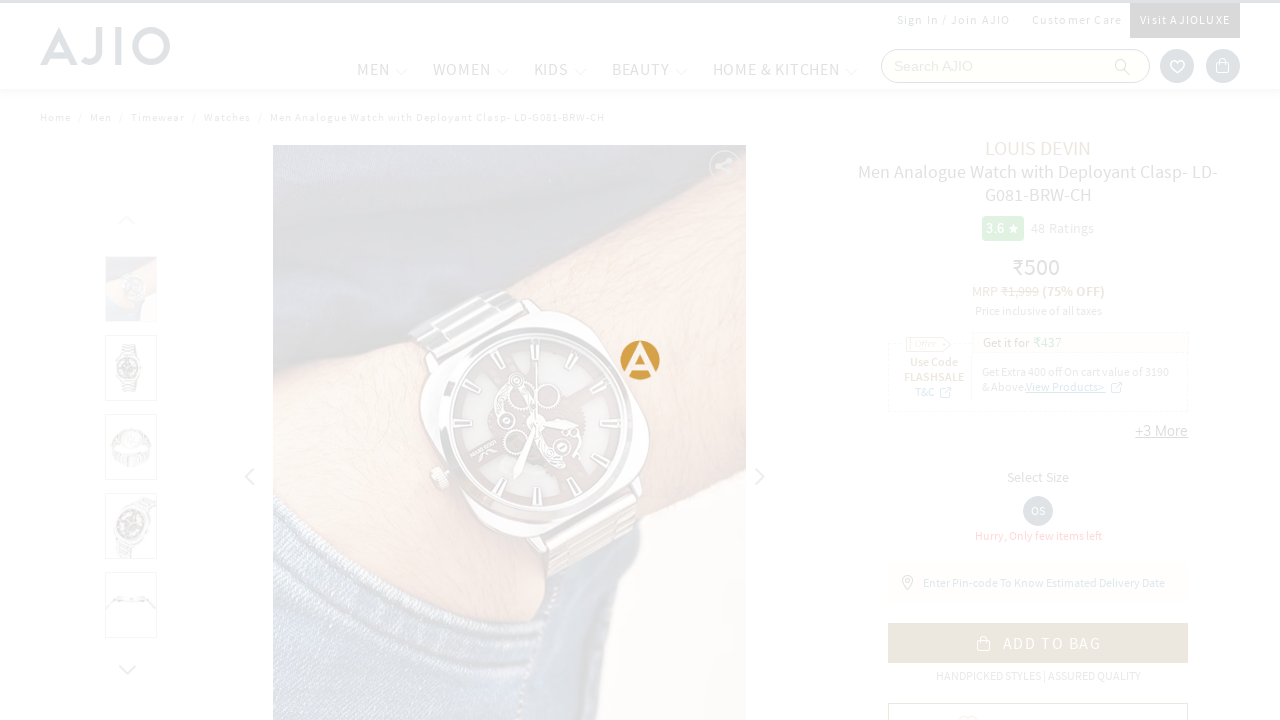

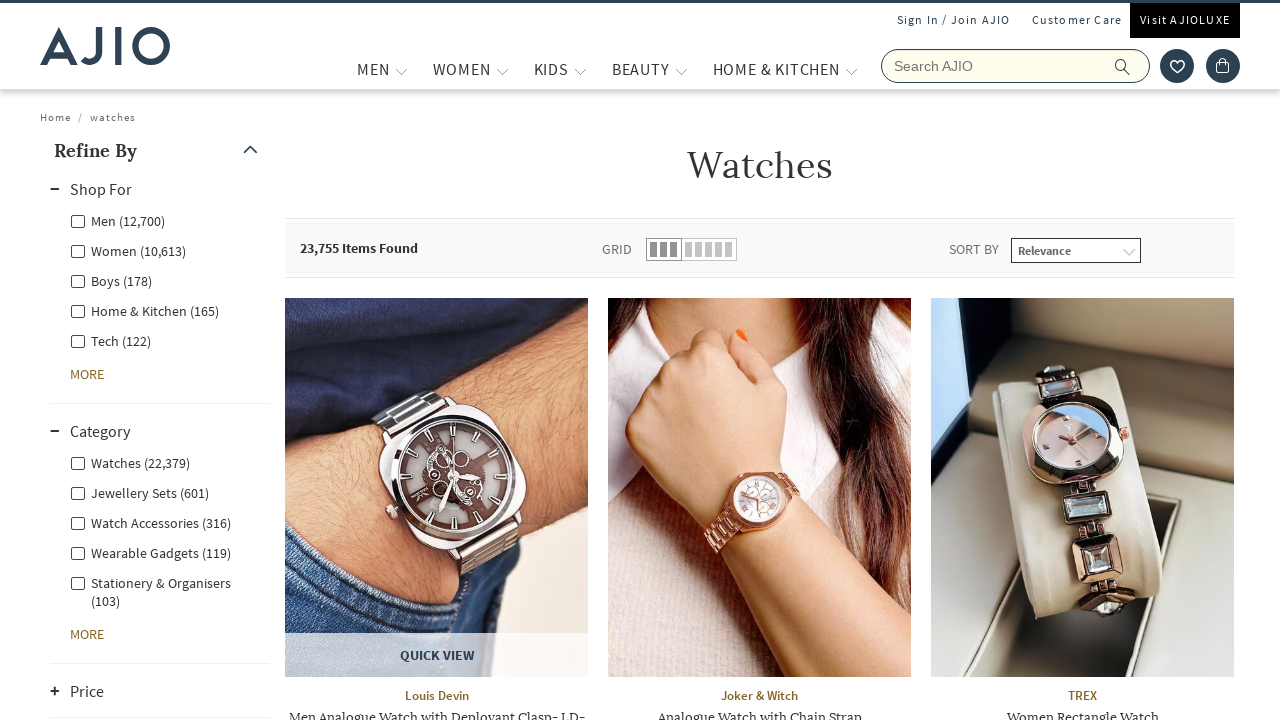